Tests basic browser navigation by clicking on the cart link, navigating back to the previous page, and refreshing the browser

Starting URL: https://www.demoblaze.com/index.html

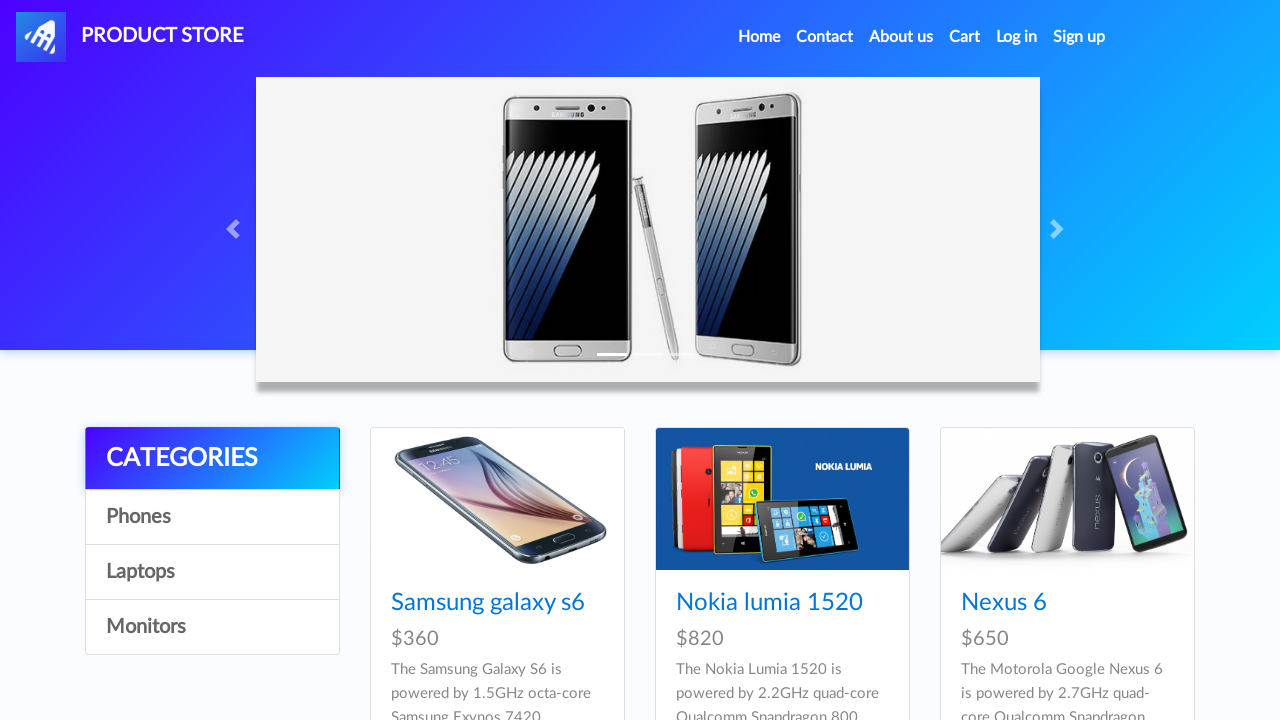

Clicked on cart link (#cartur) at (965, 37) on #cartur
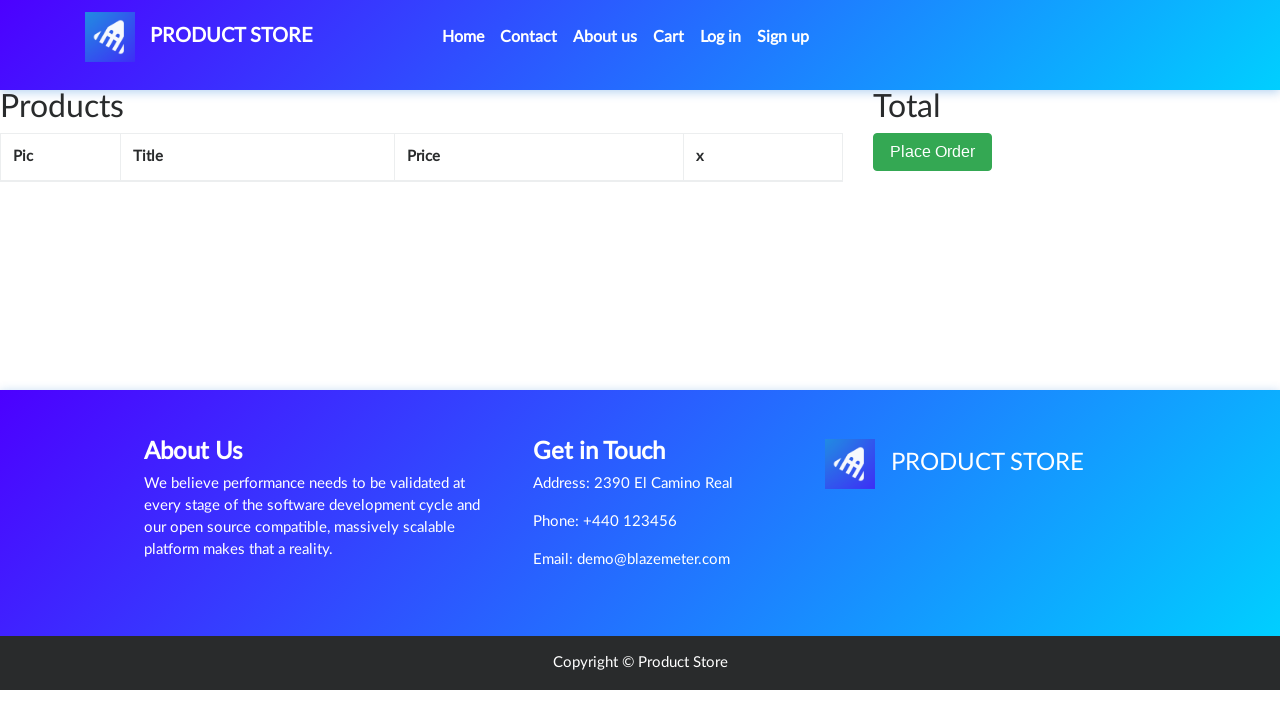

Cart page loaded (networkidle)
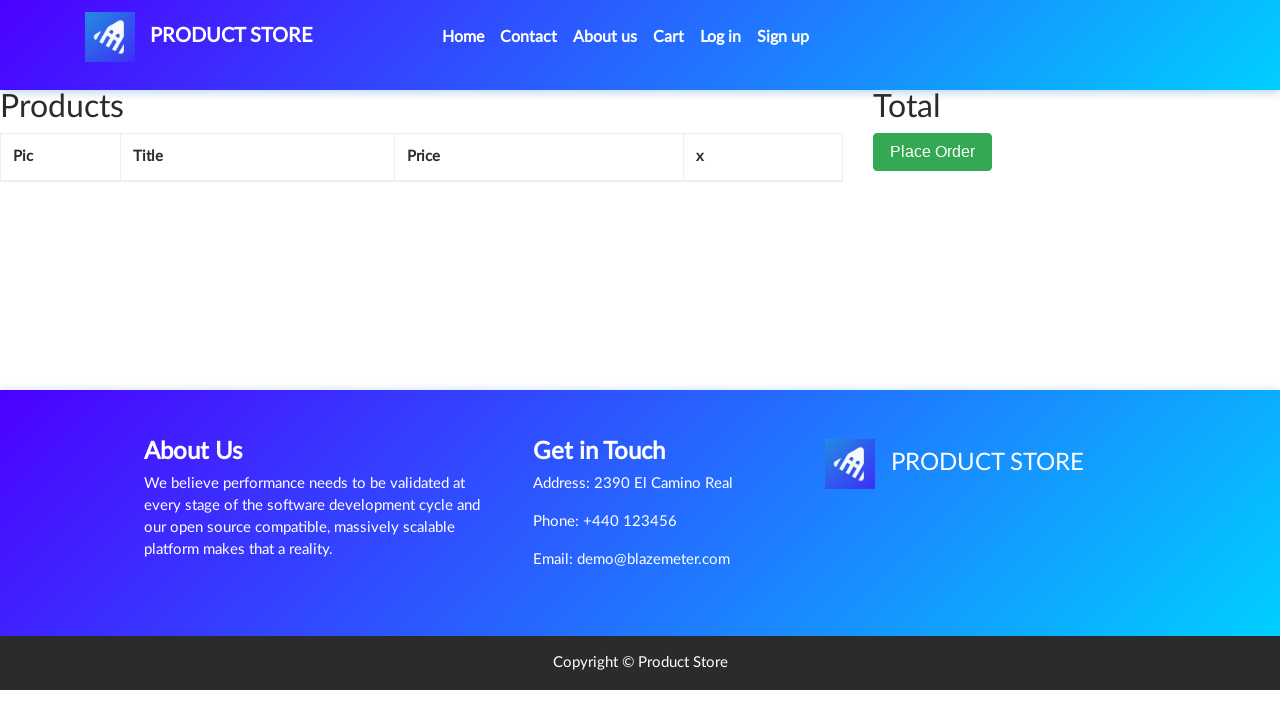

Navigated back to previous page
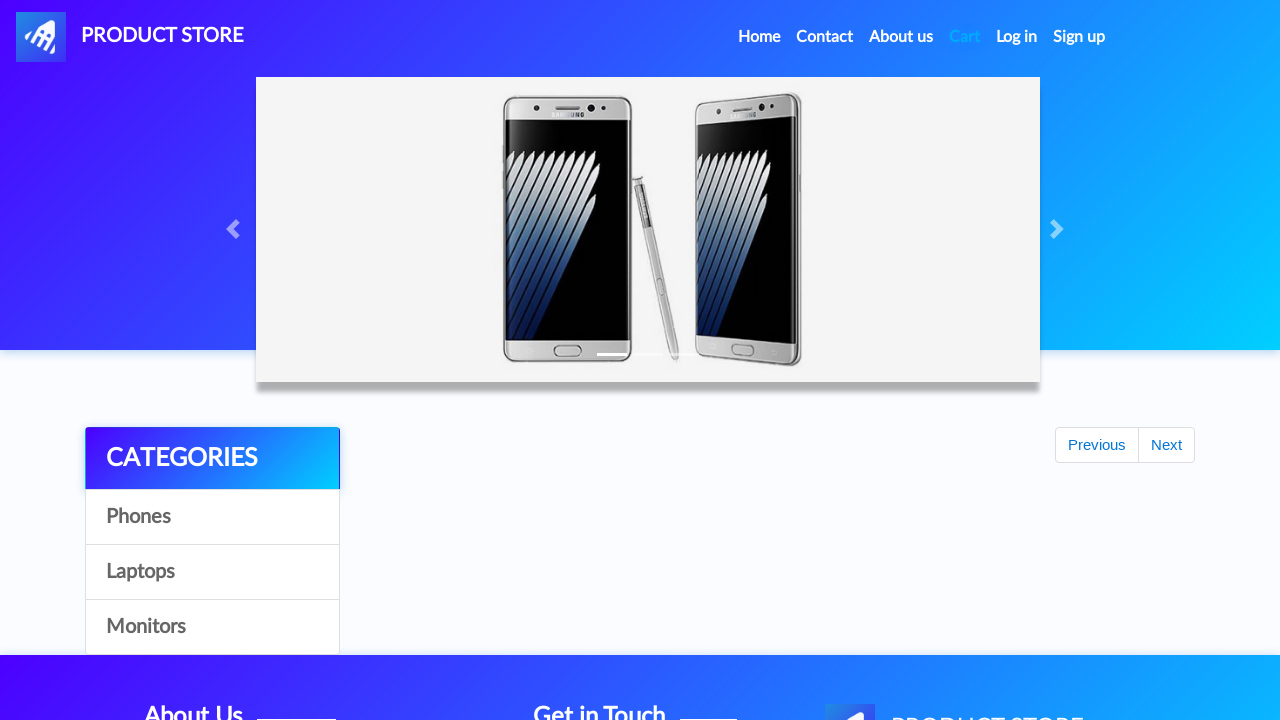

Previous page loaded (networkidle)
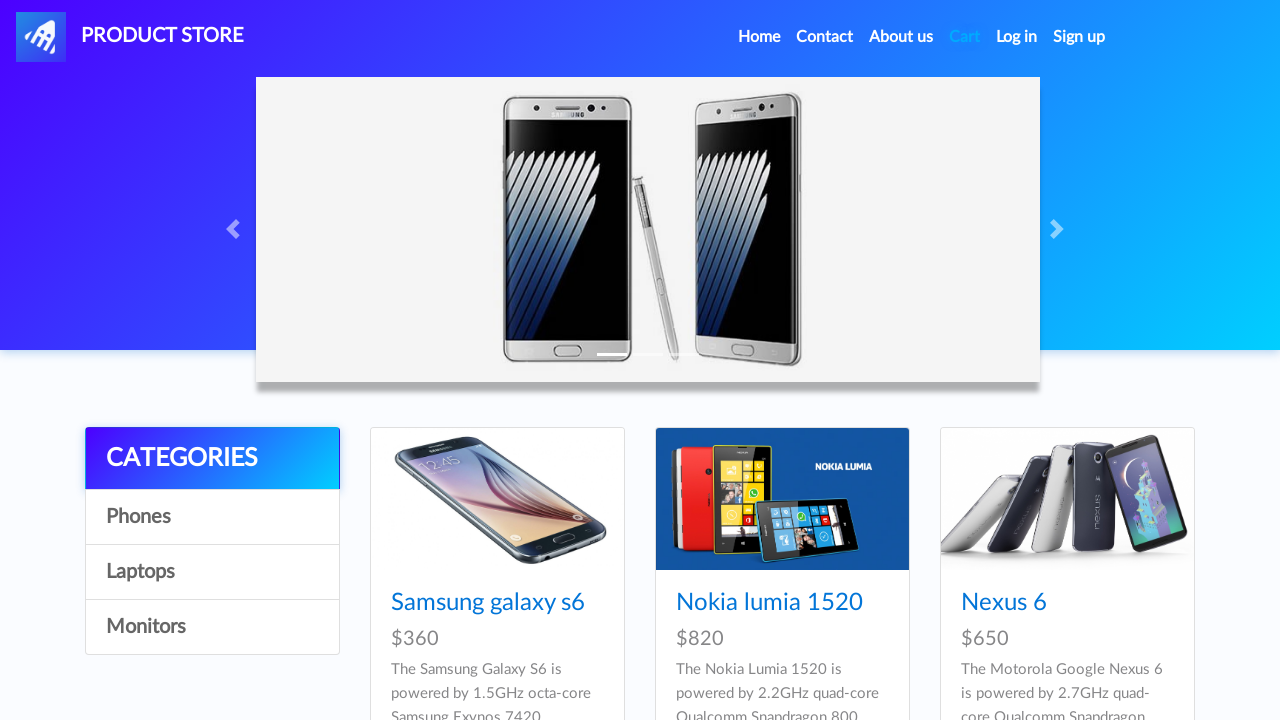

Refreshed the browser page
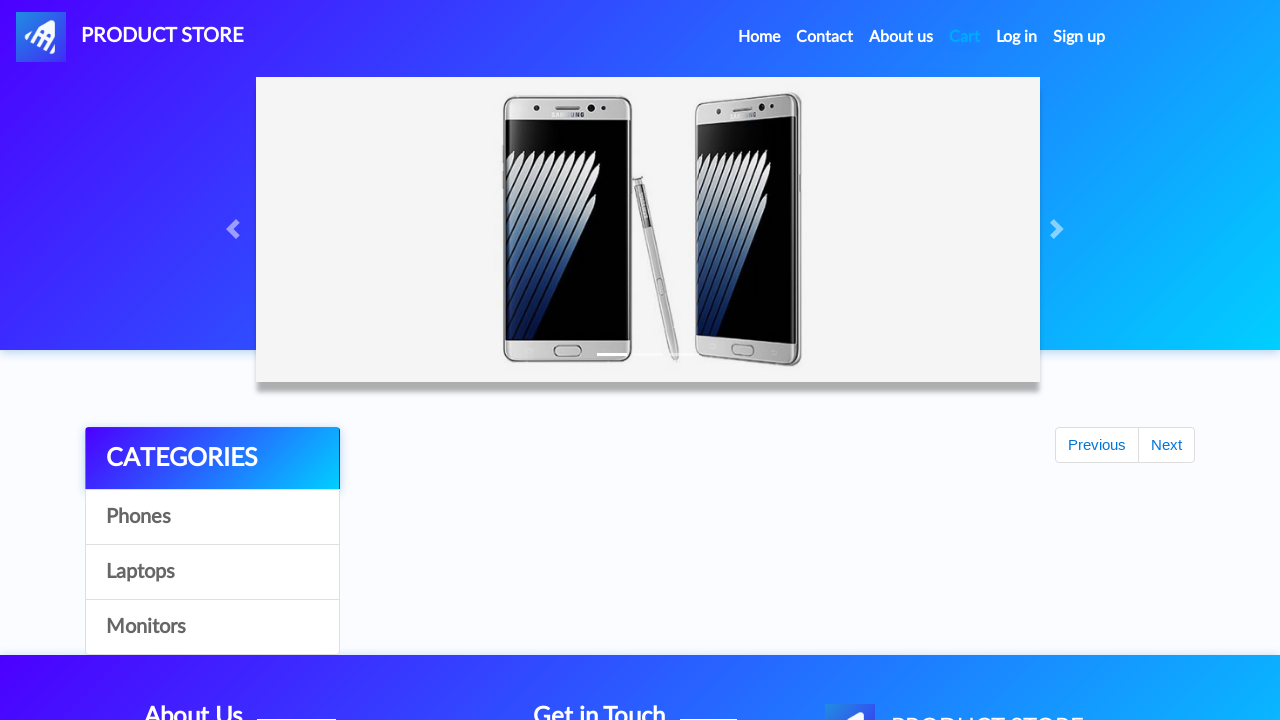

Page reload completed (networkidle)
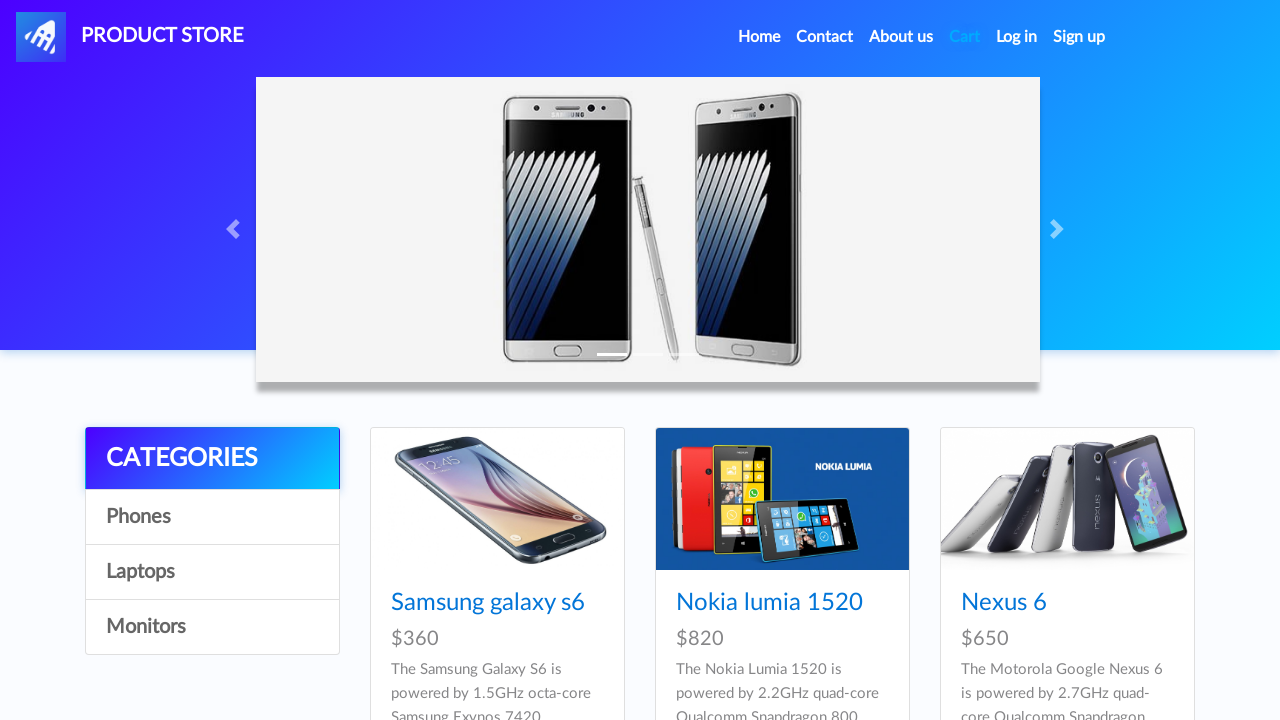

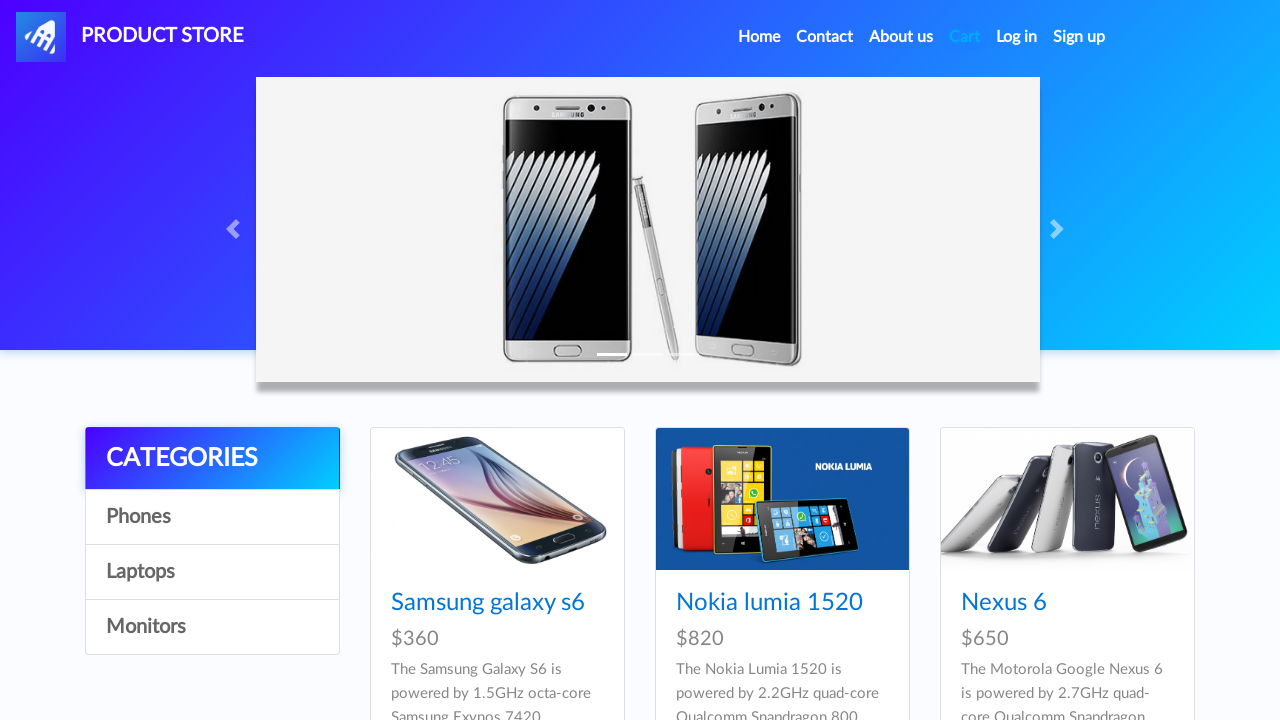